Tests a form submission on DemoQA by filling in text fields for name, email, and addresses, then submitting the form

Starting URL: https://demoqa.com/text-box

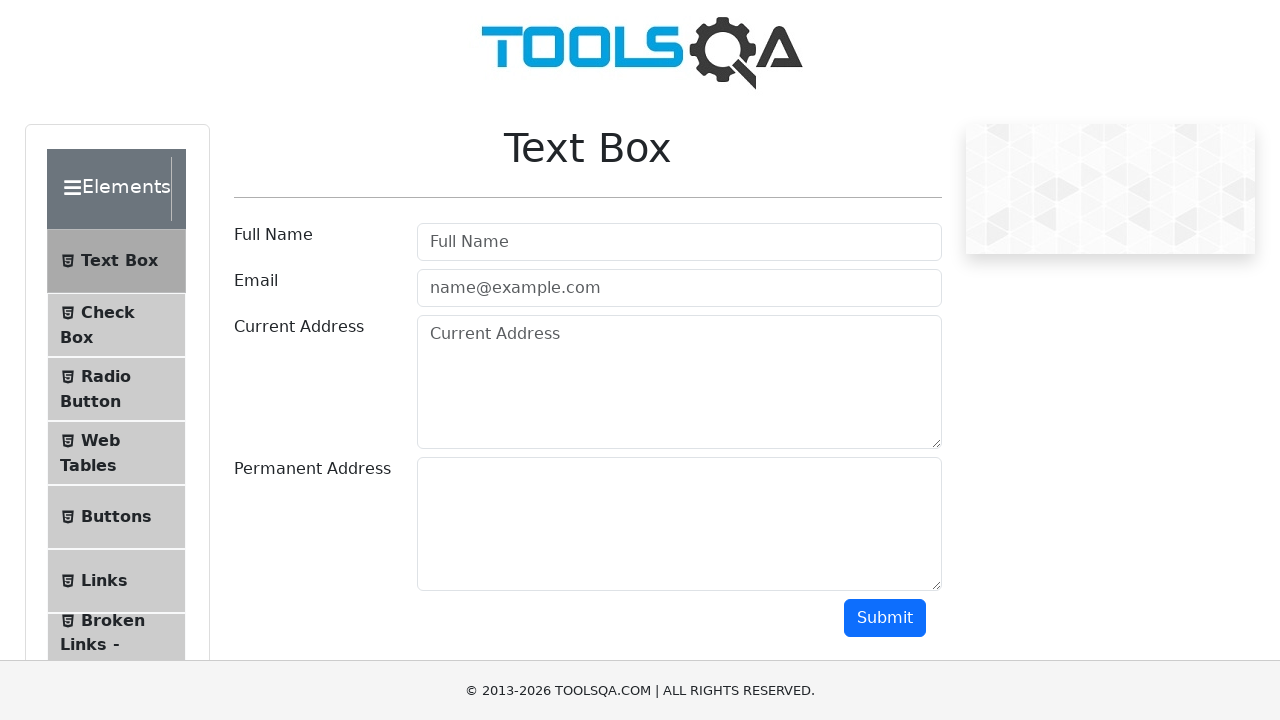

Filled in full name field with 'John Smith' on //input[@id="userName"]
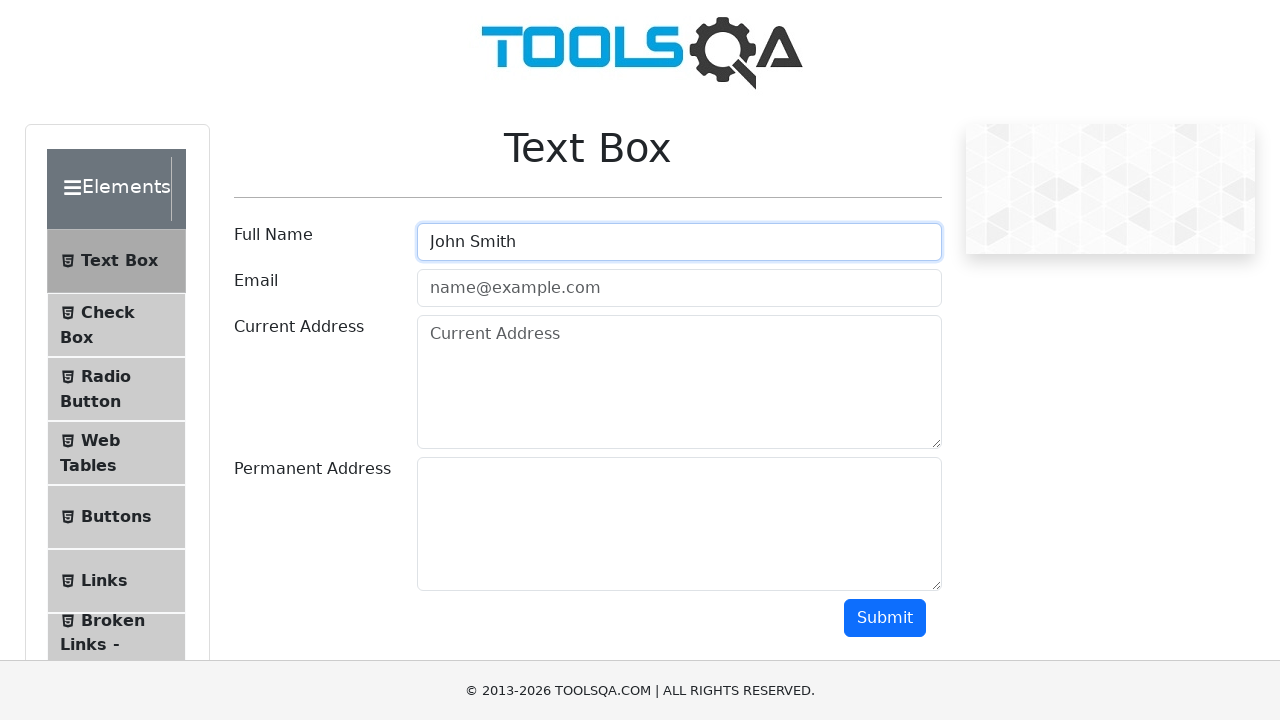

Filled in email field with 'john.smith@example.com' on //input[@id="userEmail"]
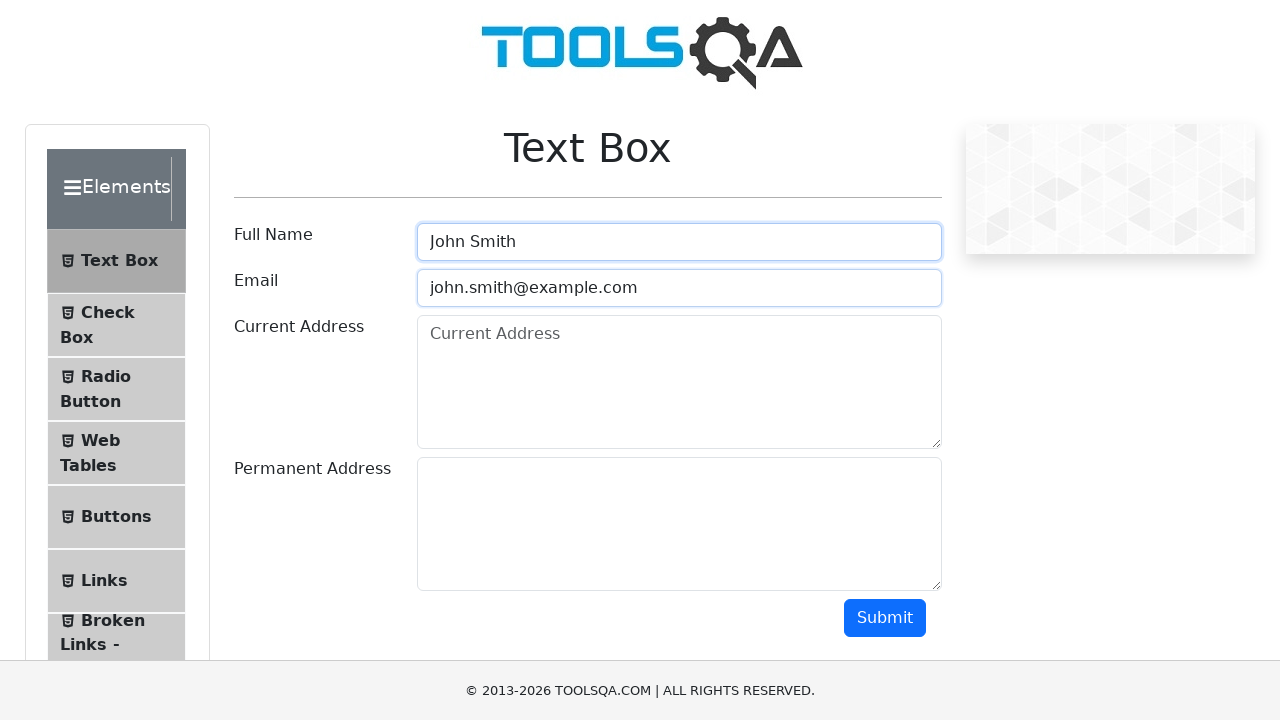

Filled in current address field with '123 Main Street, Apt 4B' on //textarea[@id="currentAddress"]
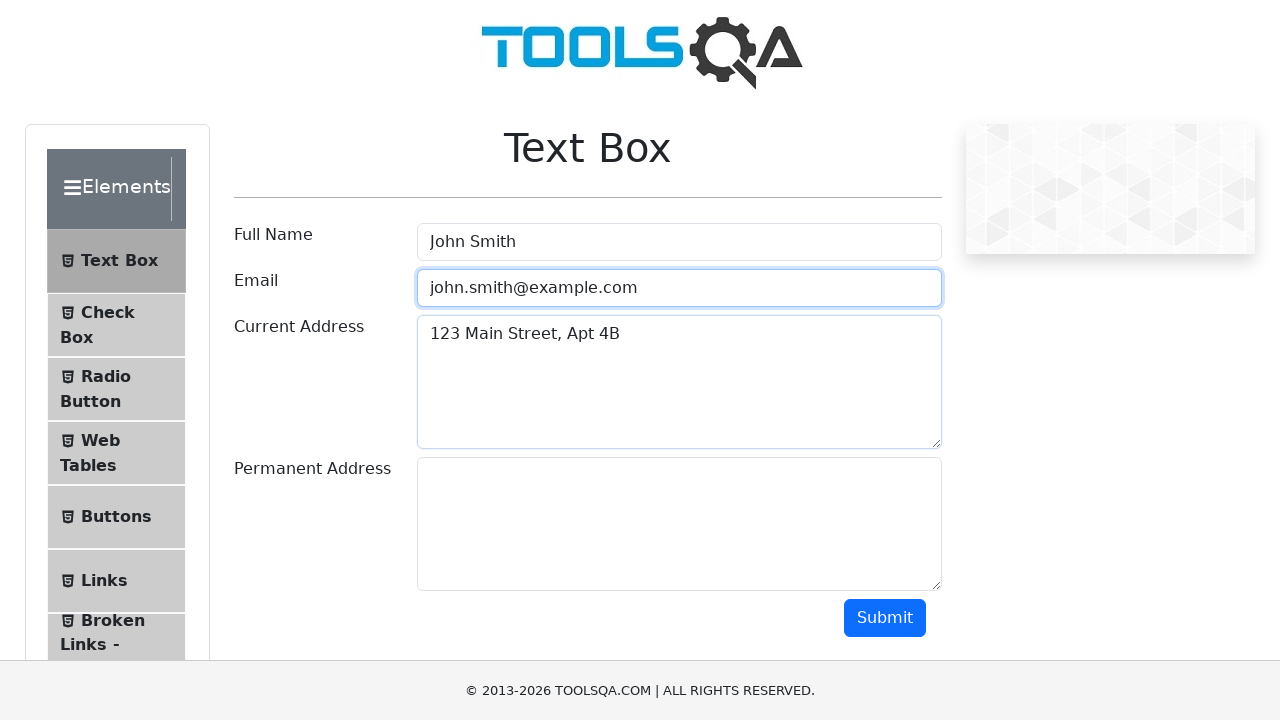

Filled in permanent address field with '456 Oak Avenue, Suite 200' on //textarea[@id="permanentAddress"]
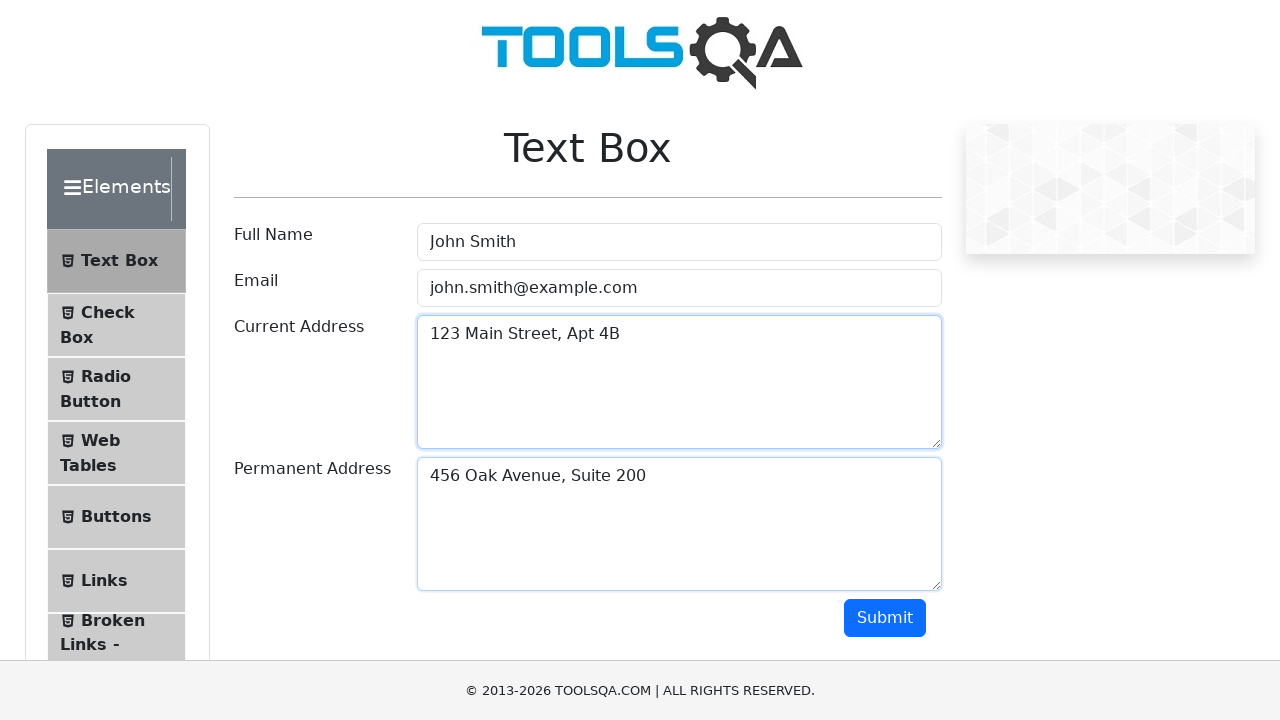

Clicked the submit button to submit the form at (885, 618) on #submit
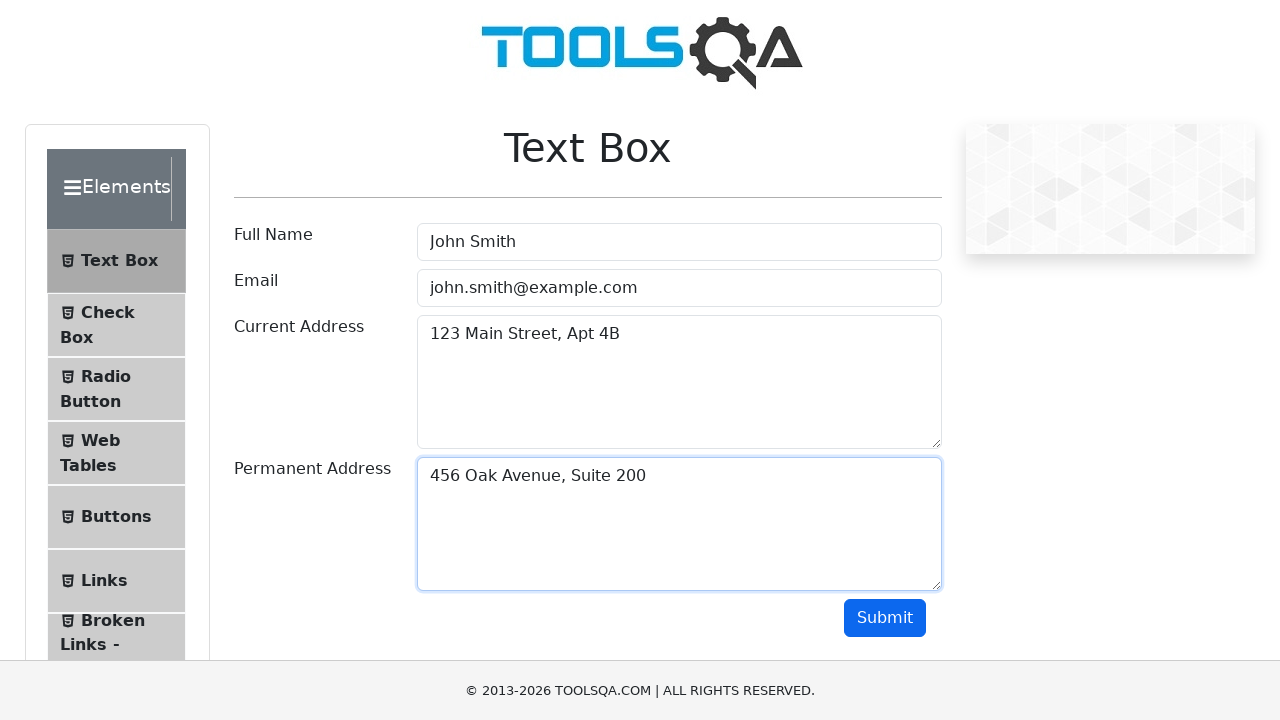

Form submission completed
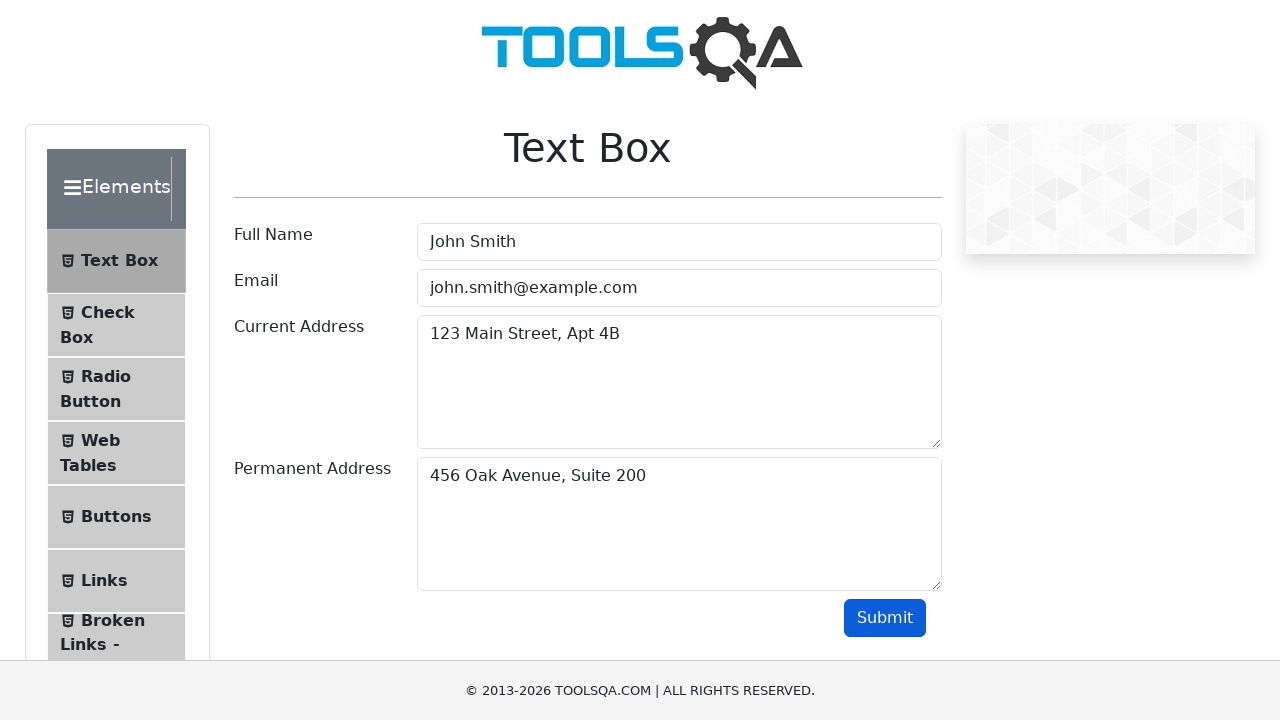

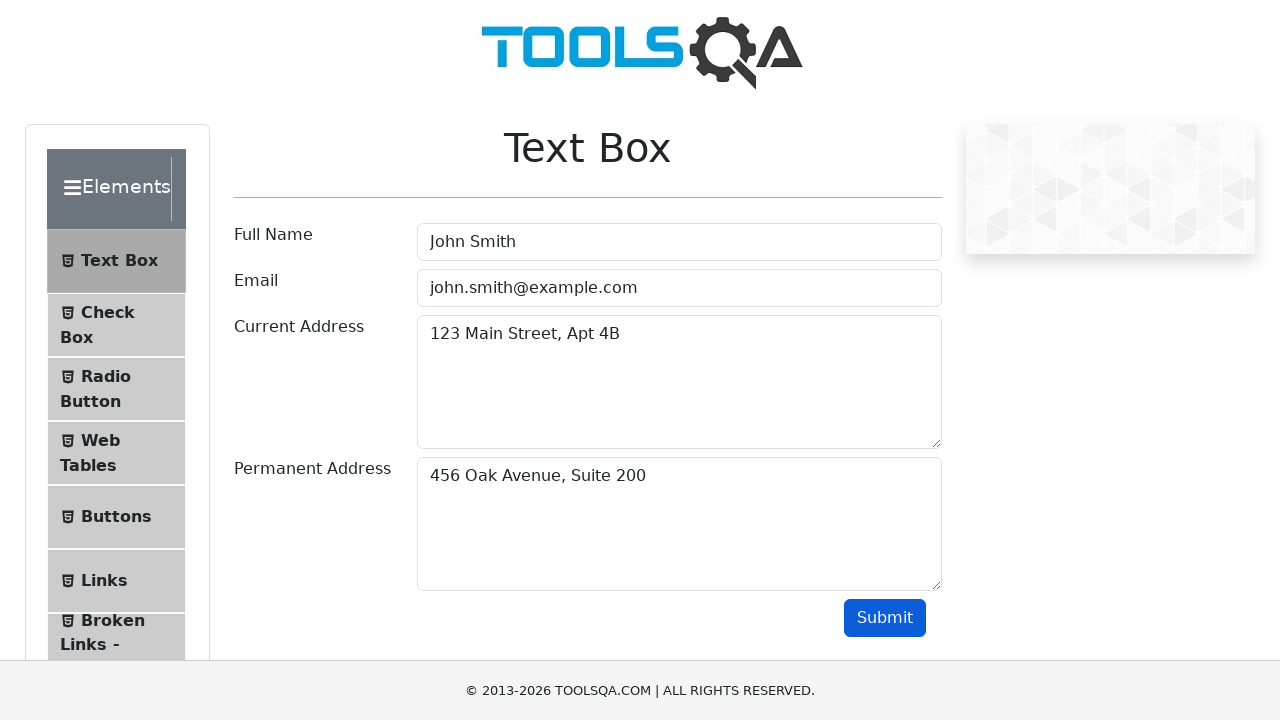